Tests various assertions on a practice automation page by verifying checkbox states, element visibility, and page title

Starting URL: https://www.rahulshettyacademy.com/AutomationPractice/

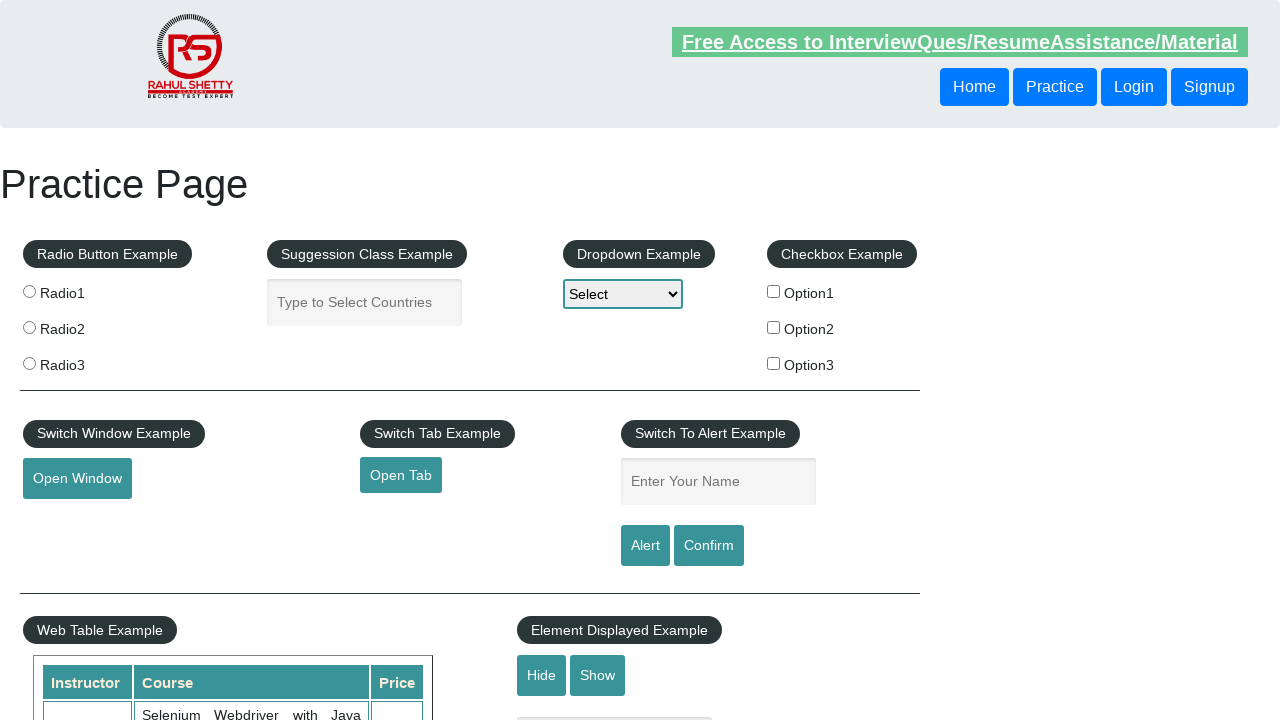

Verified checkbox option1 is not selected
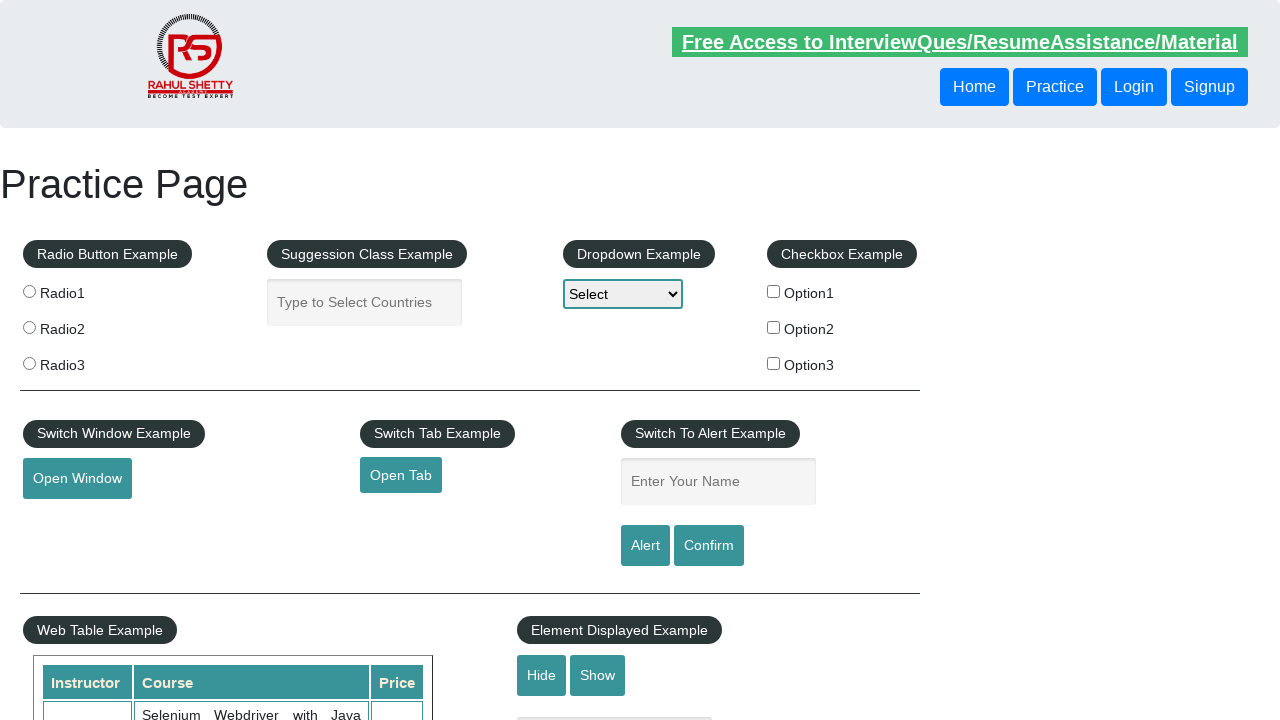

Verified show/hide textbox is visible
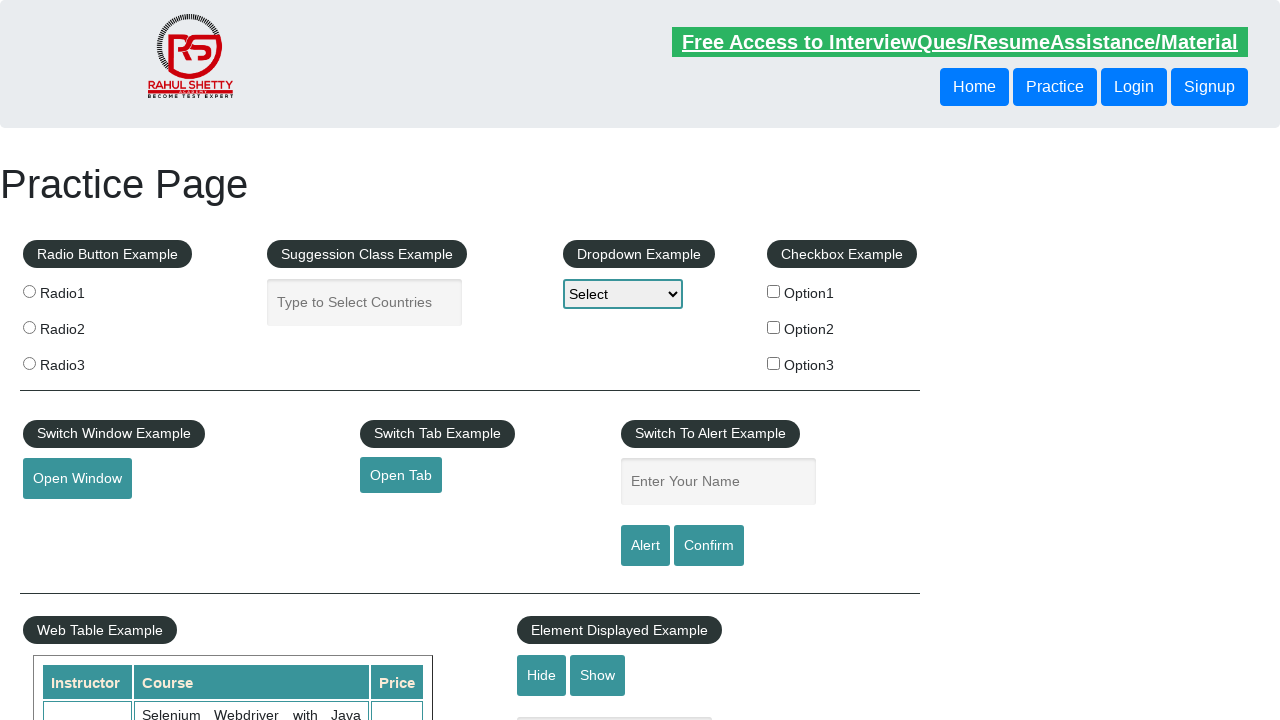

Verified page title is 'Practice Page'
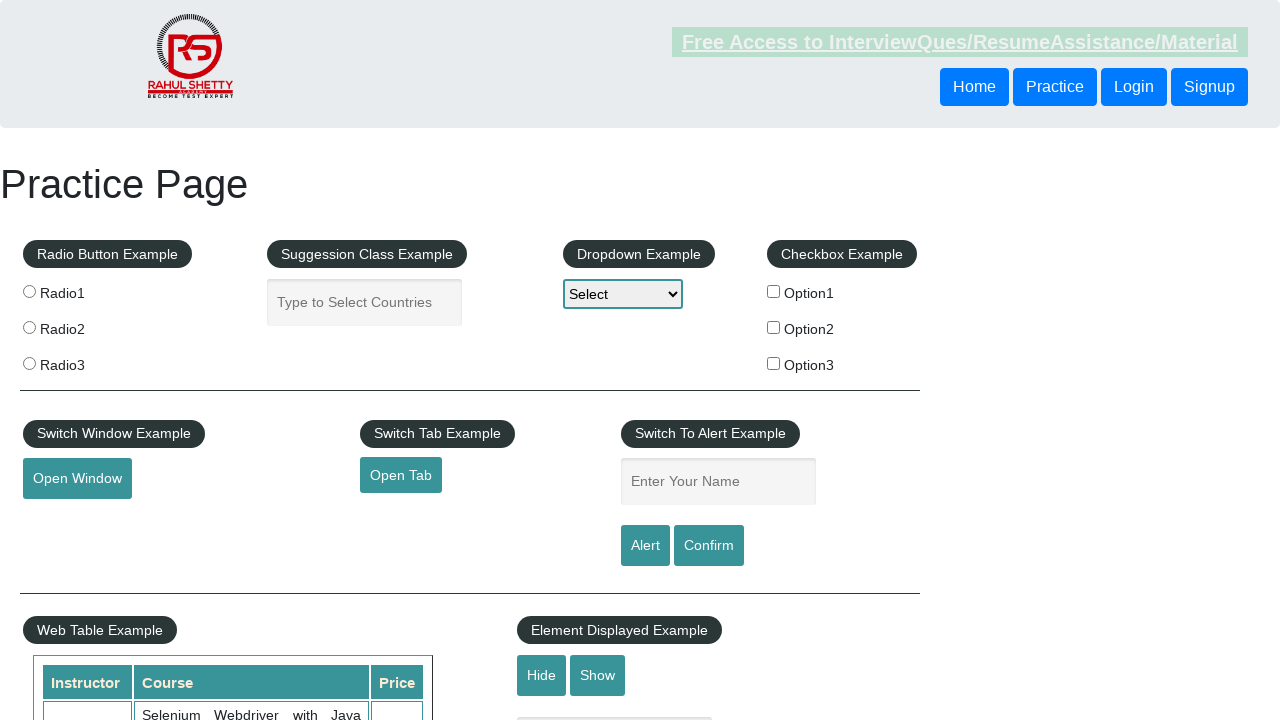

Verified strings 'apple' and 'ball' are not equal
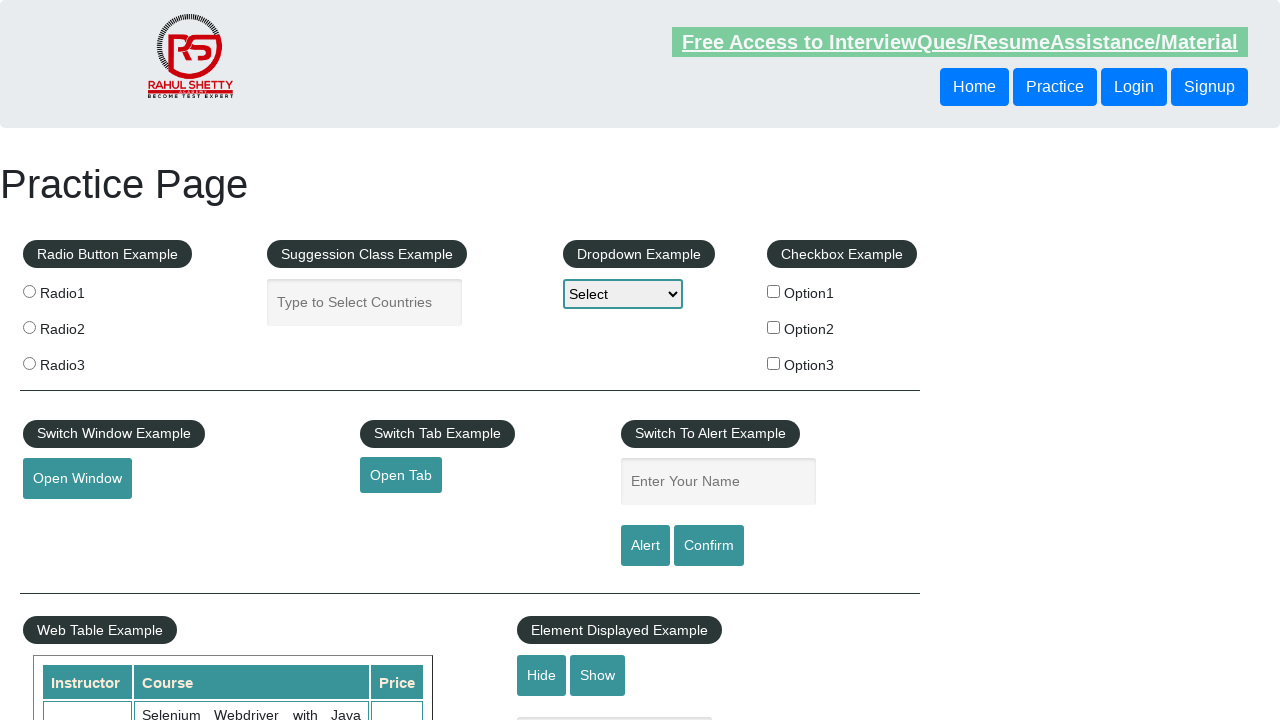

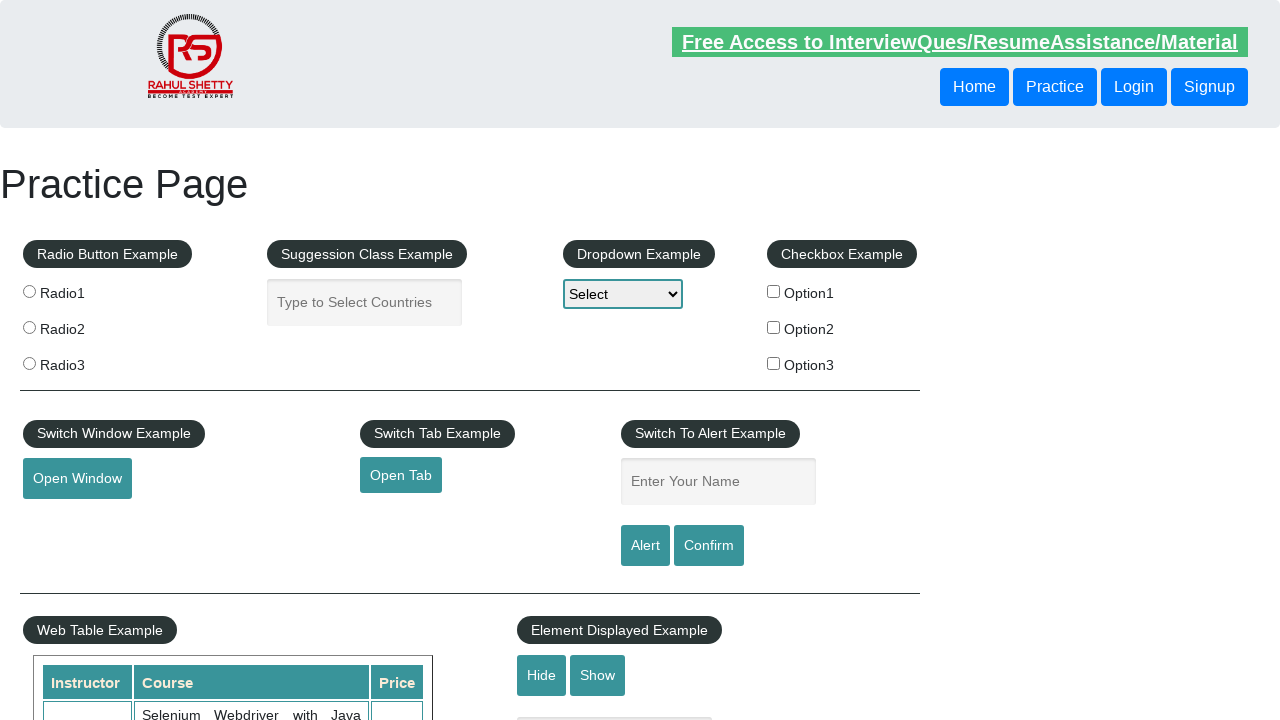